Tests React Semantic UI dropdown by selecting multiple user names and verifying each selection

Starting URL: https://react.semantic-ui.com/maximize/dropdown-example-selection/

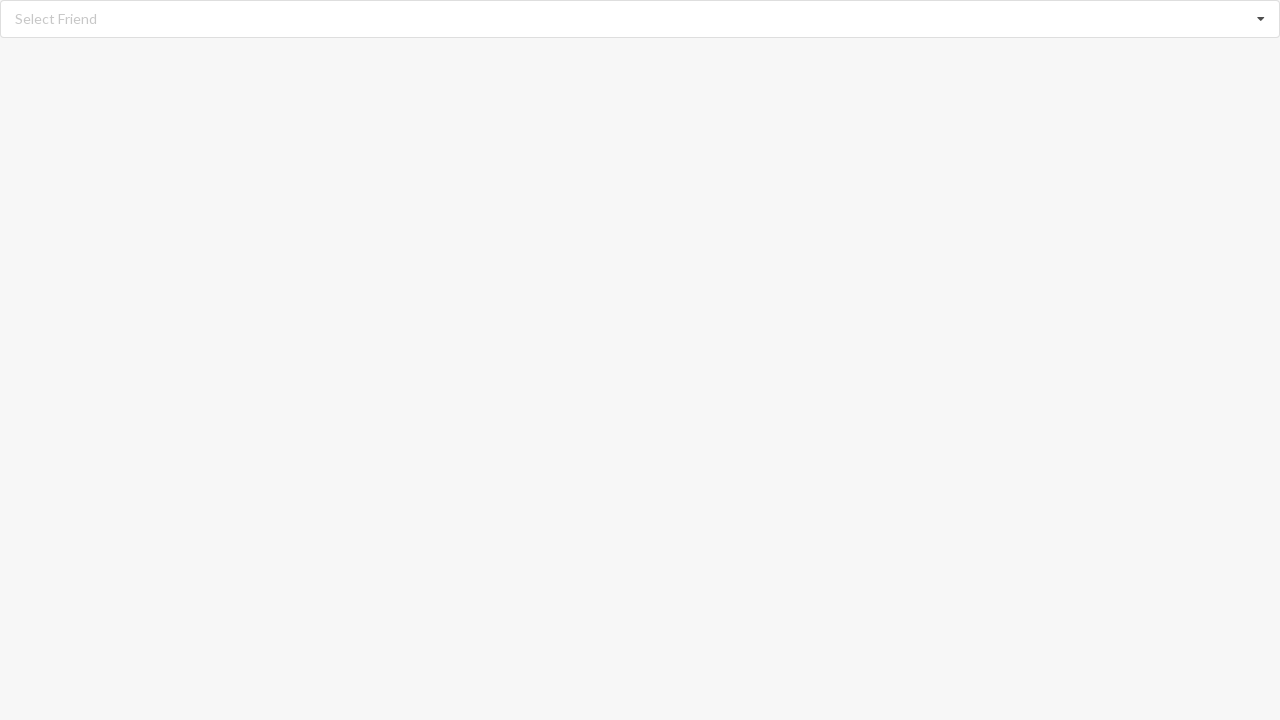

Clicked dropdown to open selection menu at (640, 19) on div.selection.dropdown
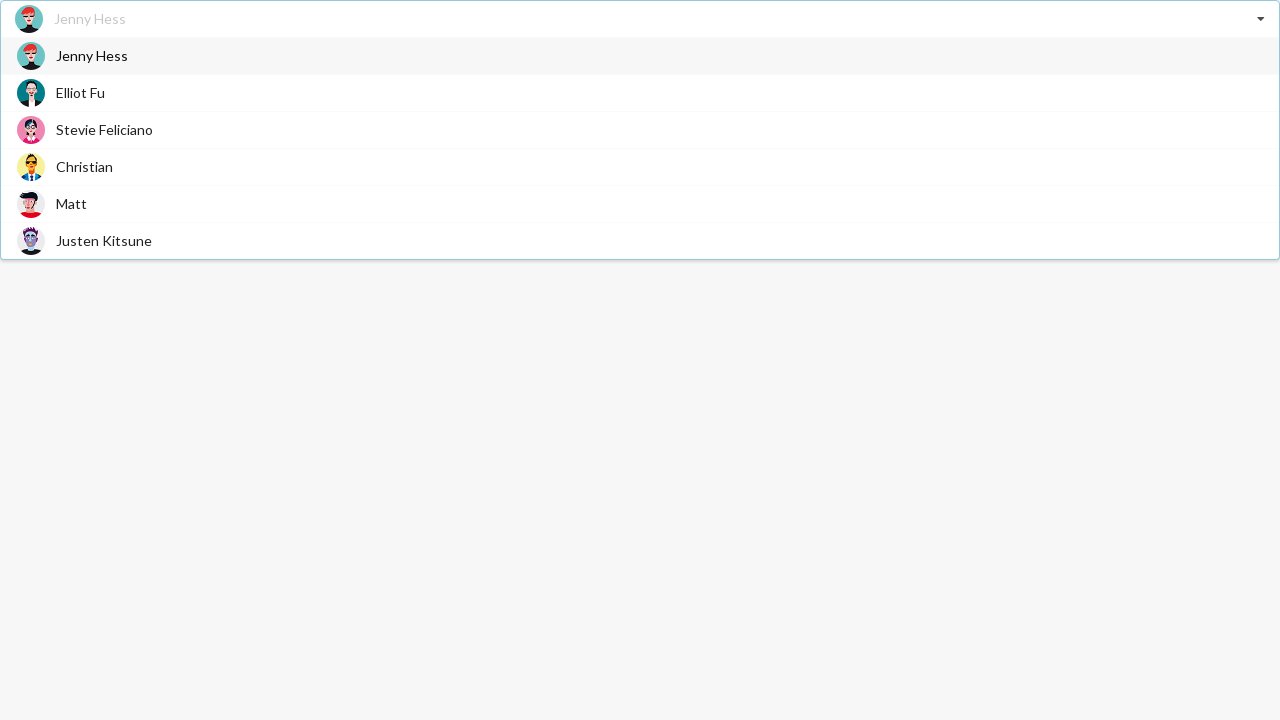

Dropdown menu items loaded
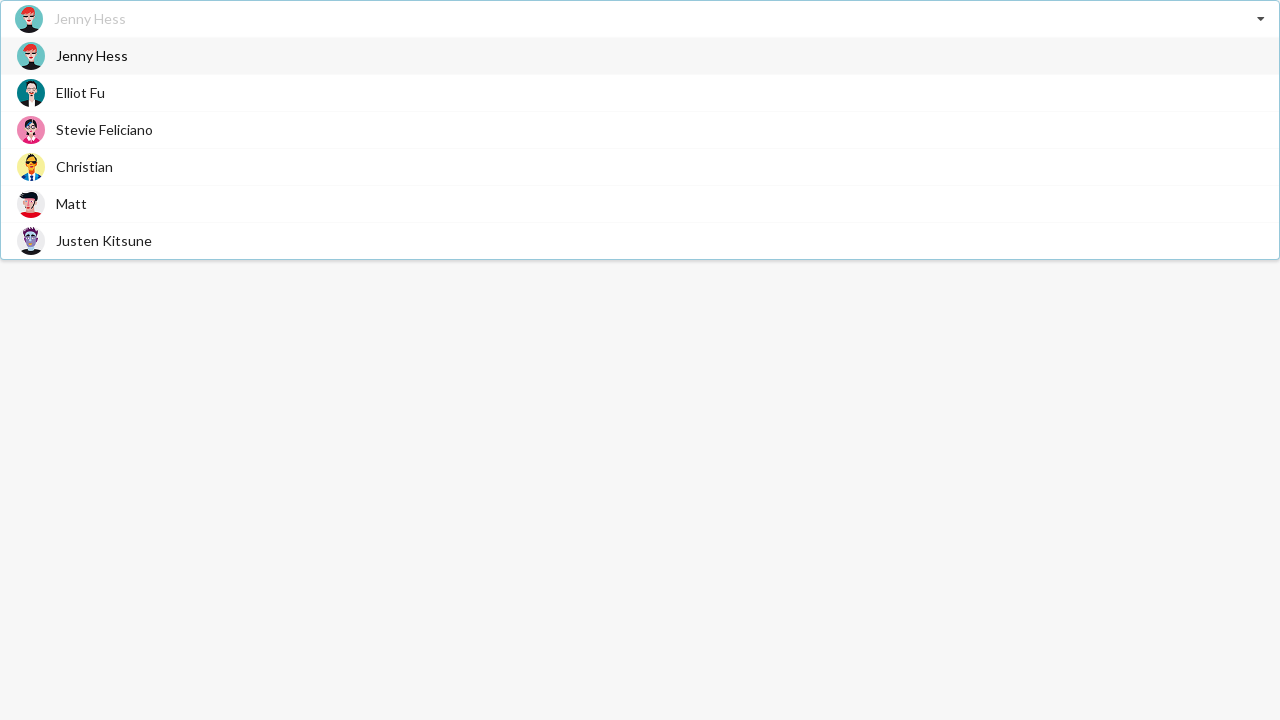

Selected 'Elliot Fu' from dropdown at (640, 92) on div.item:has-text('Elliot Fu')
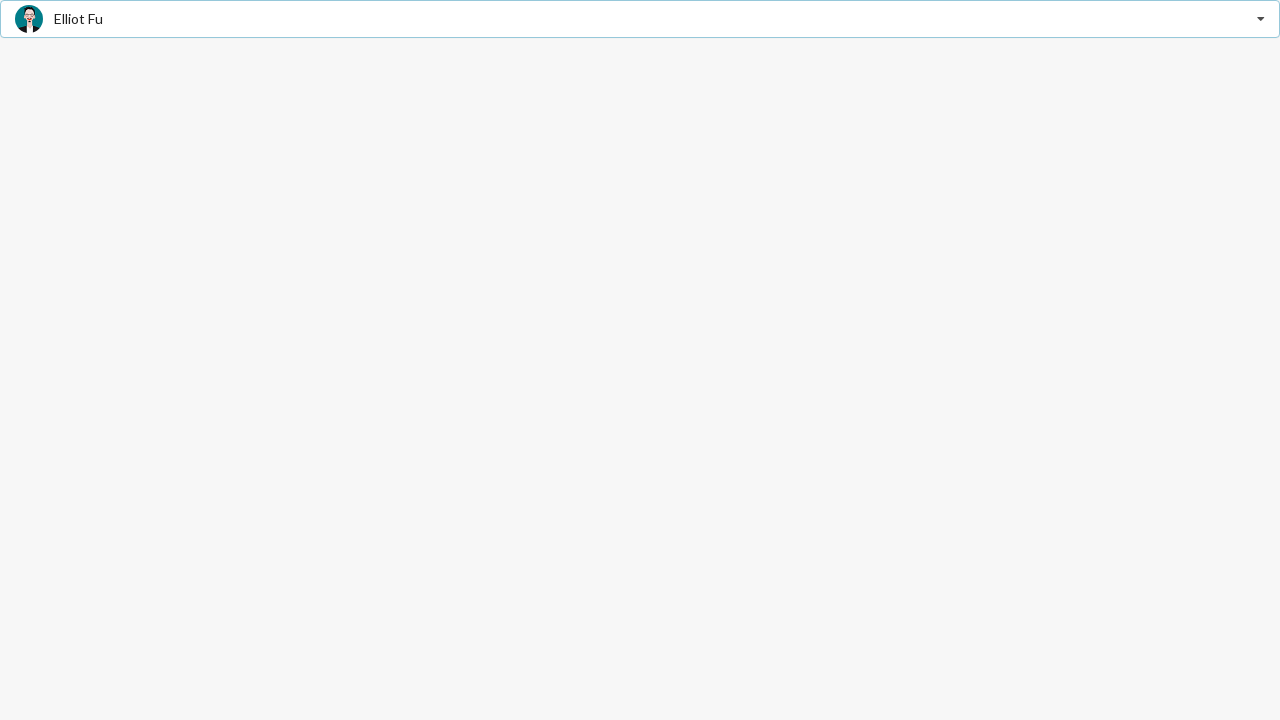

Verified 'Elliot Fu' is selected
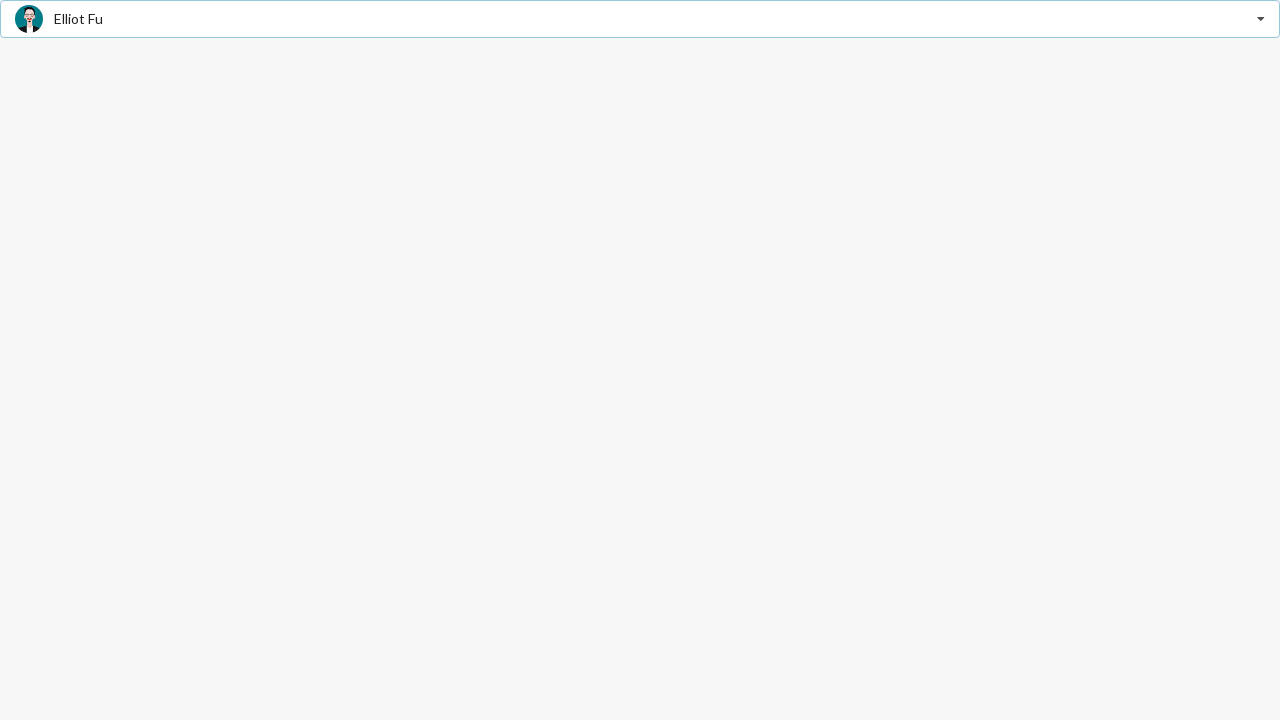

Waited 2 seconds
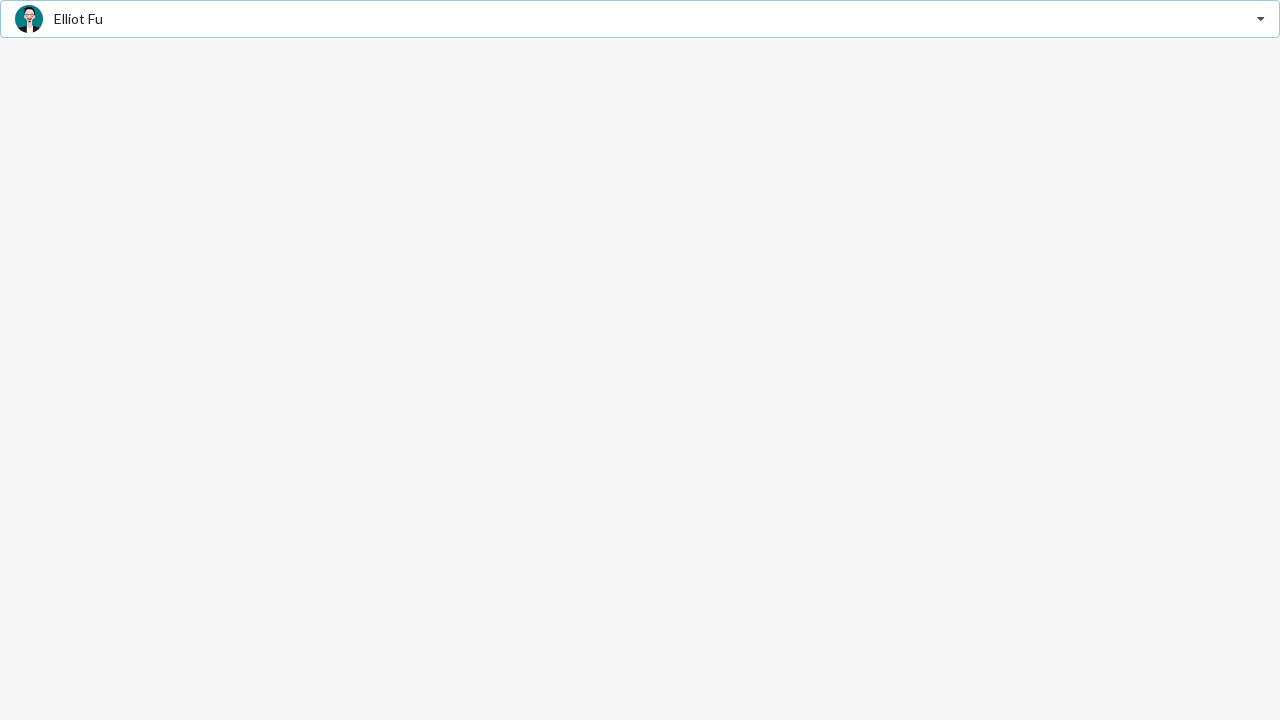

Clicked dropdown to open selection menu at (640, 19) on div.selection.dropdown
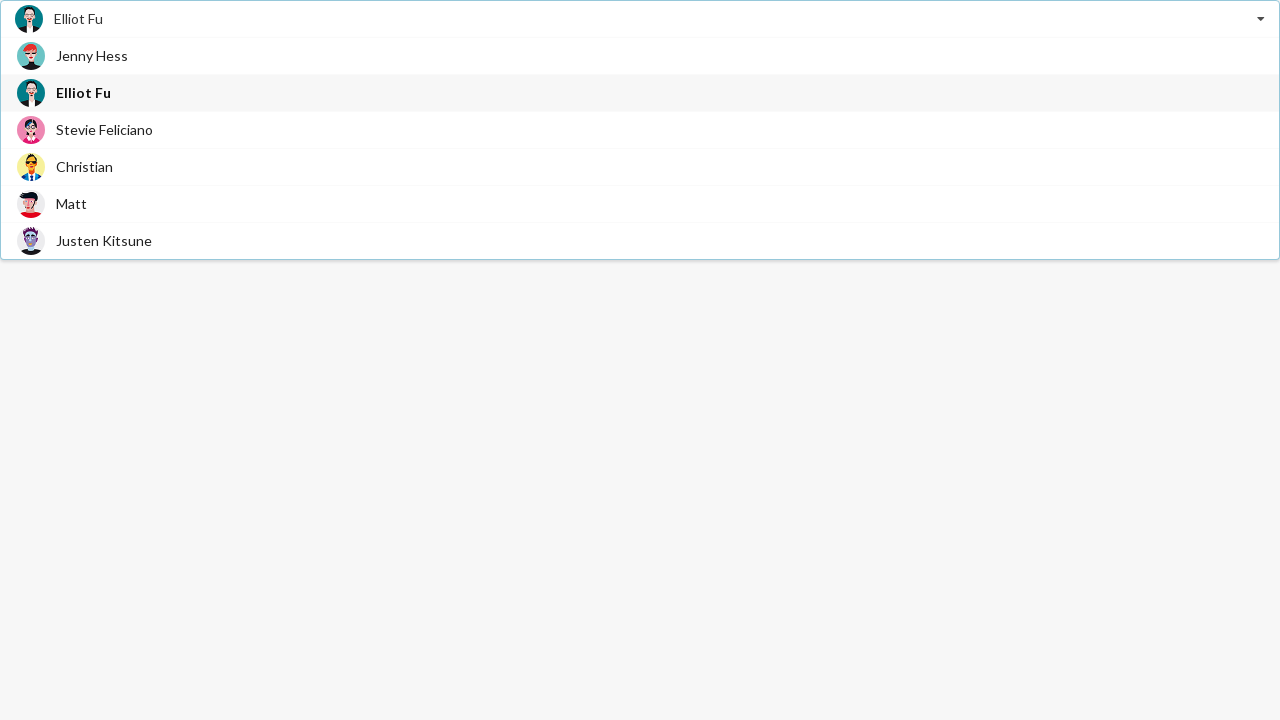

Dropdown menu items loaded
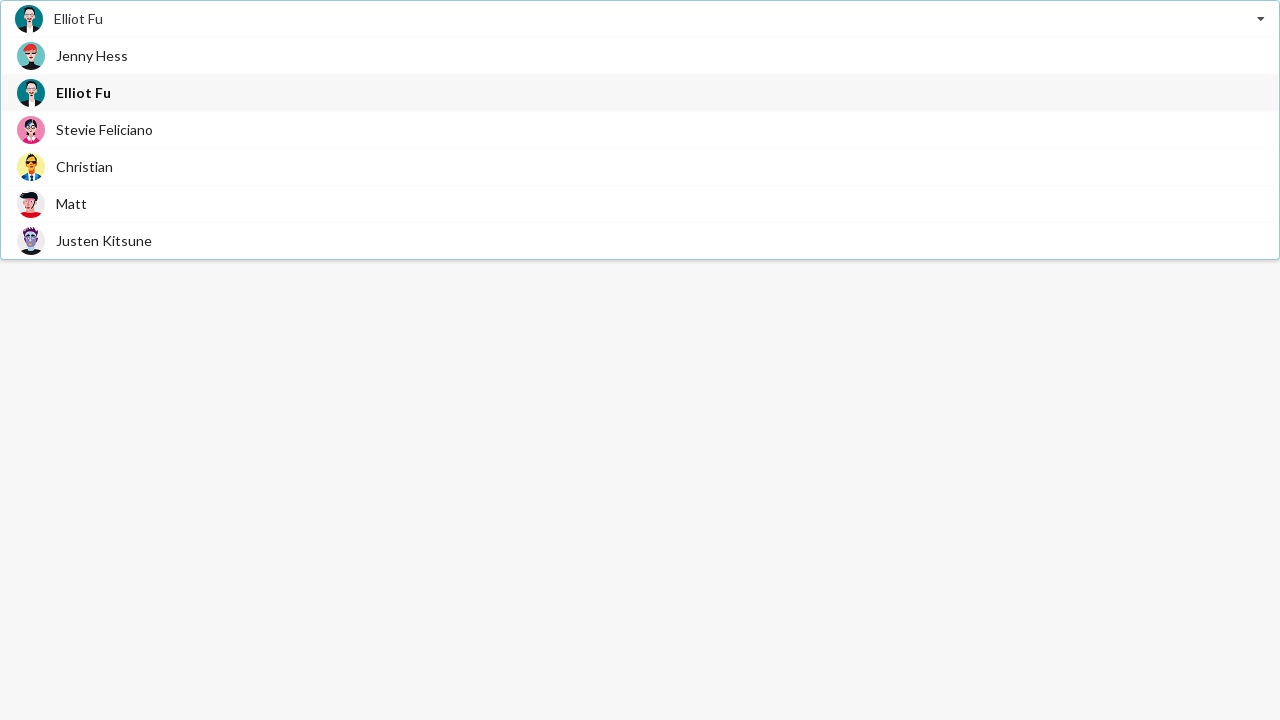

Selected 'Matt' from dropdown at (640, 204) on div.item:has-text('Matt')
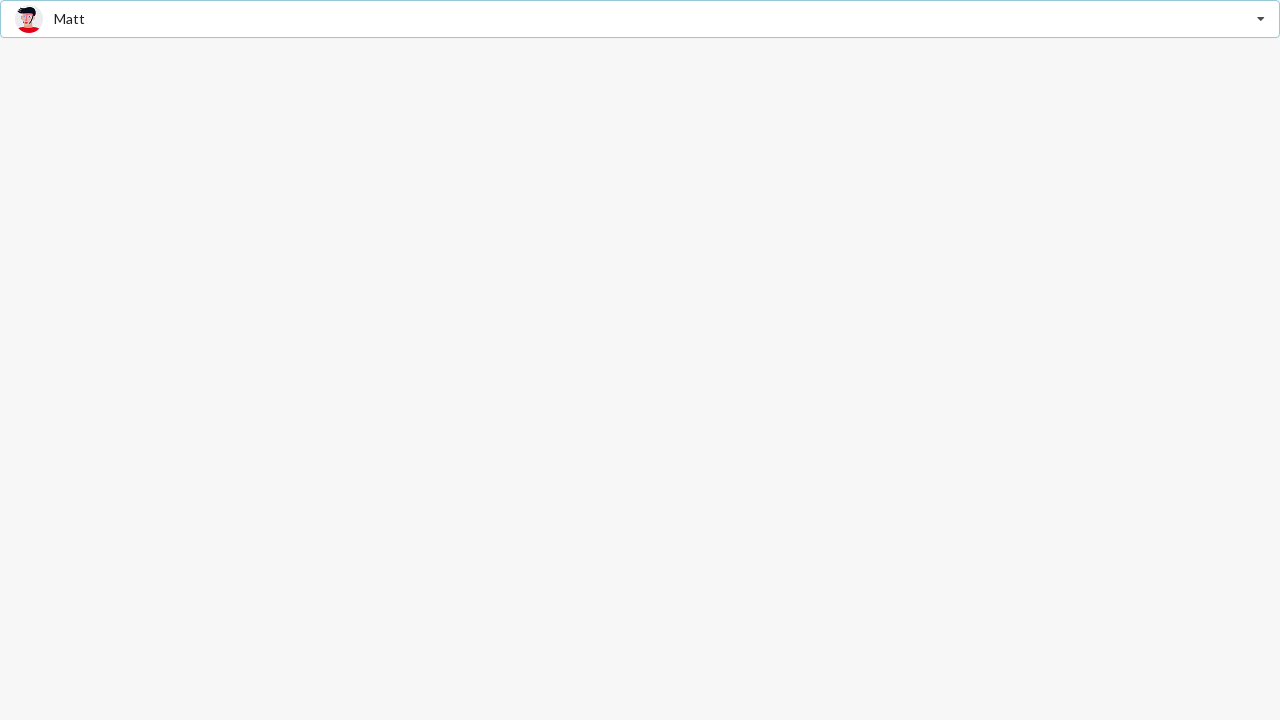

Verified 'Matt' is selected
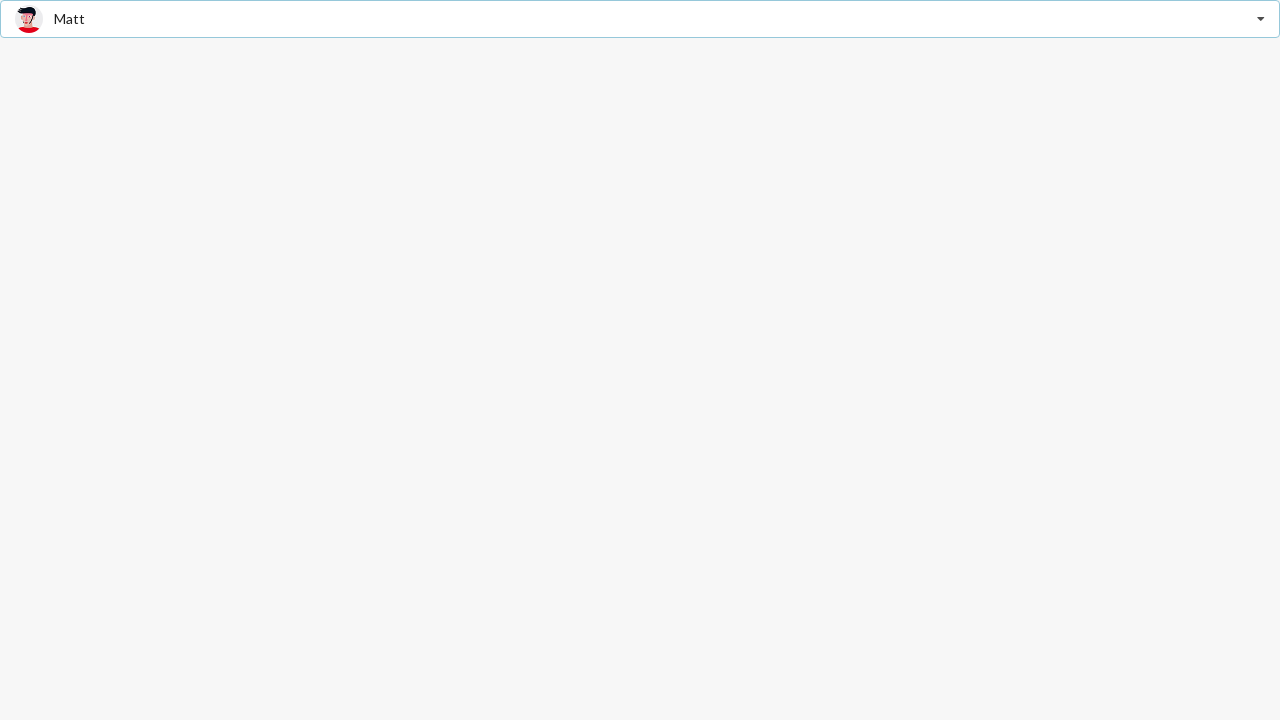

Waited 2 seconds
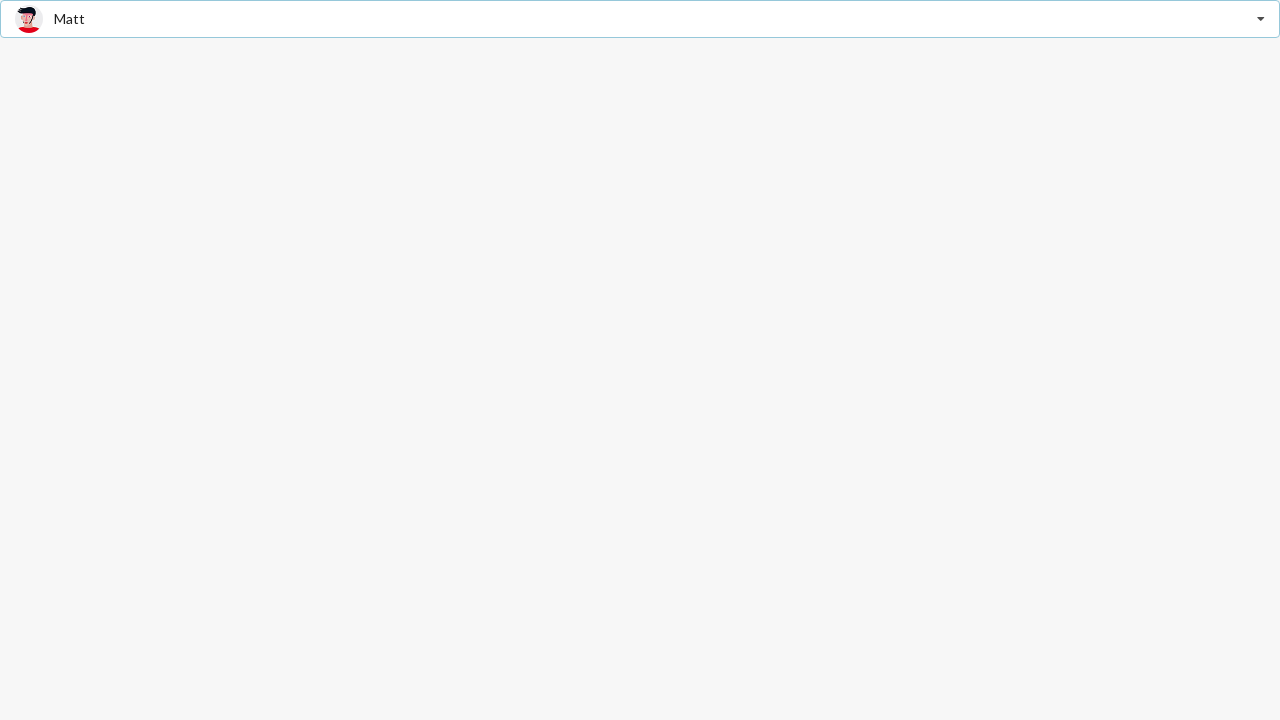

Clicked dropdown to open selection menu at (640, 19) on div.selection.dropdown
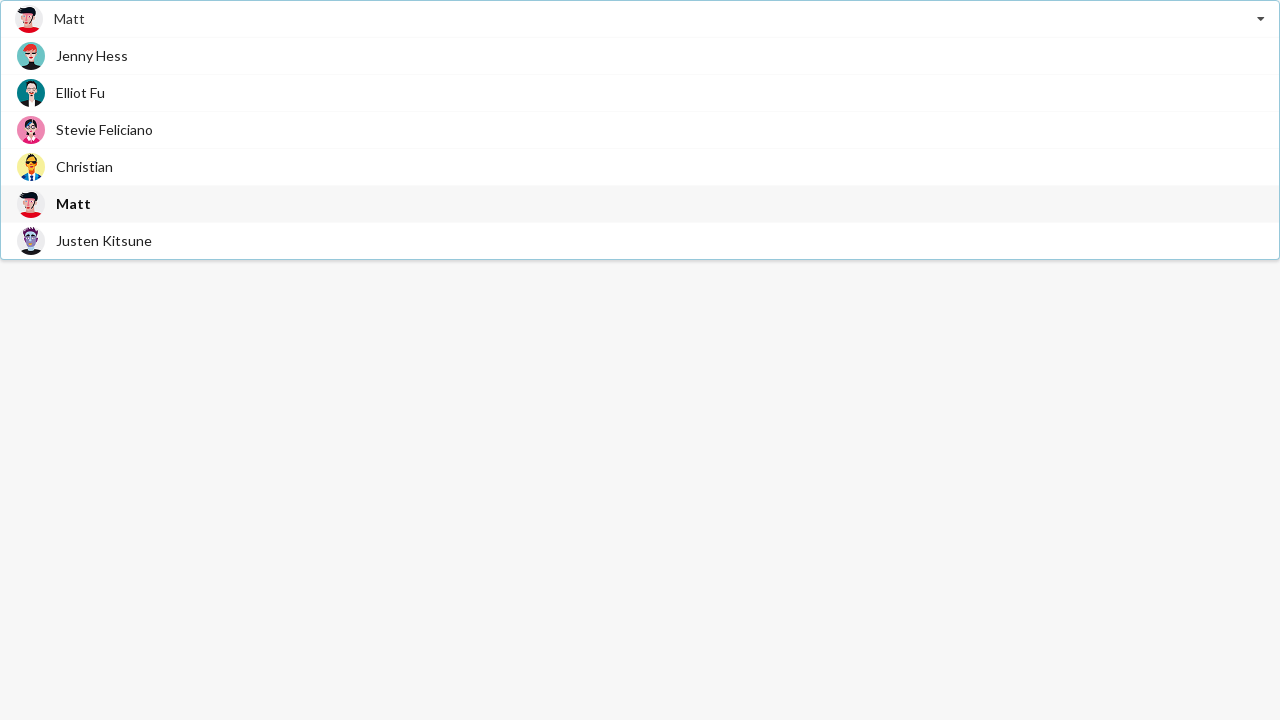

Dropdown menu items loaded
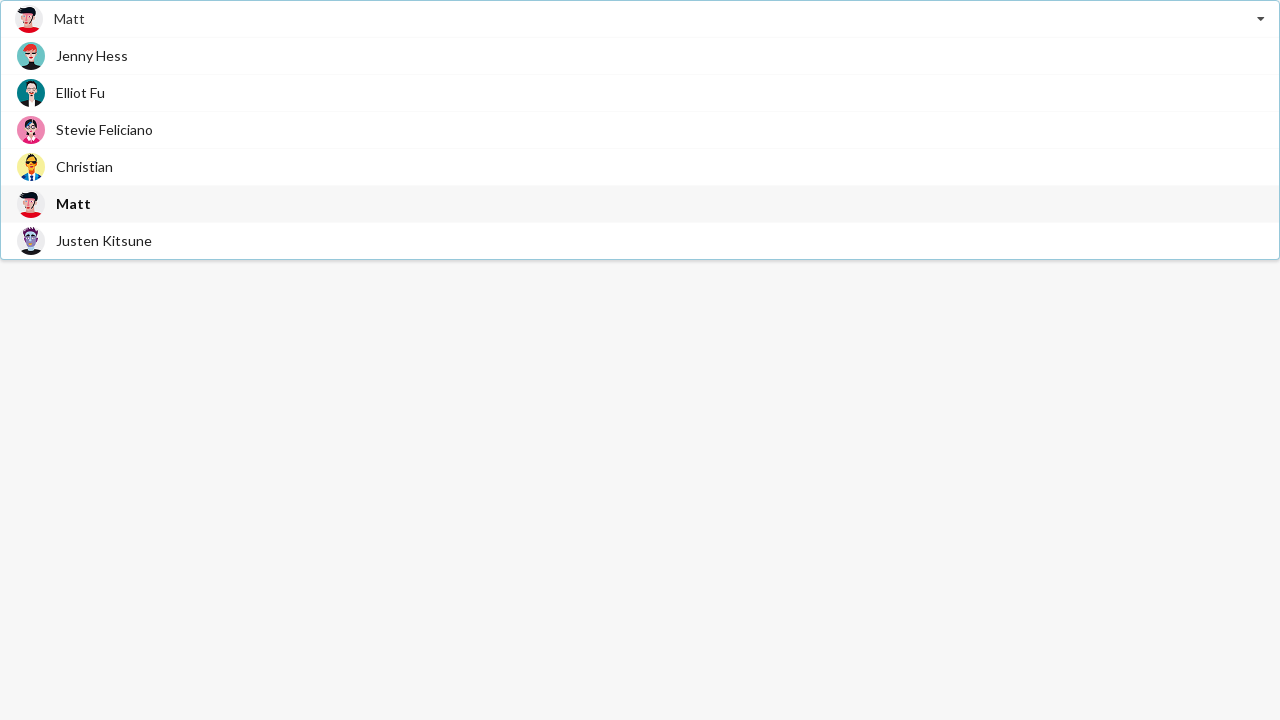

Selected 'Christian' from dropdown at (640, 166) on div.item:has-text('Christian')
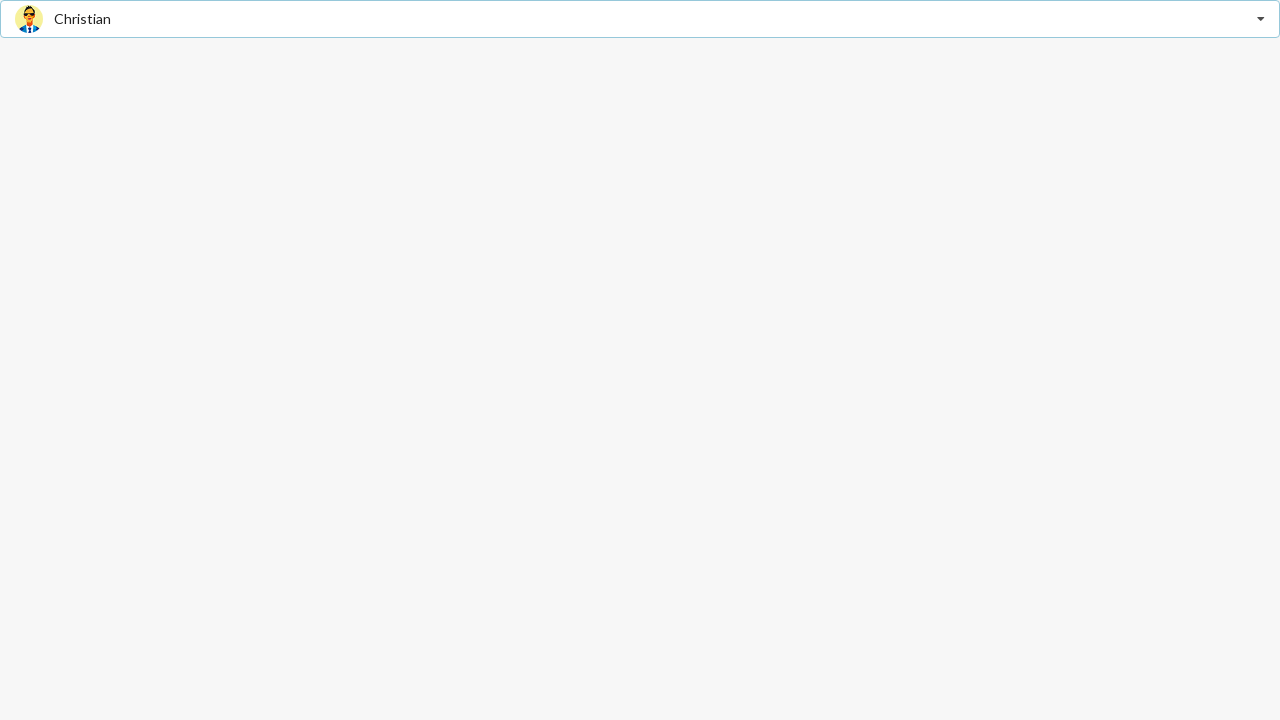

Verified 'Christian' is selected
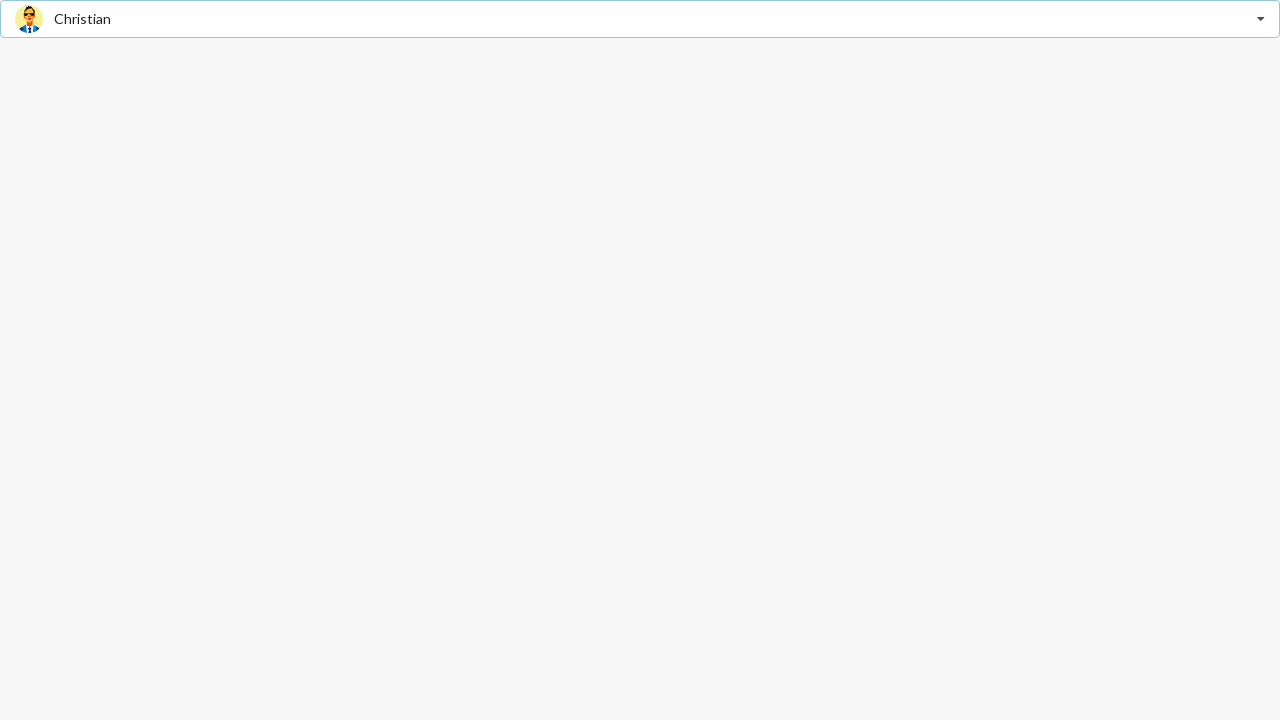

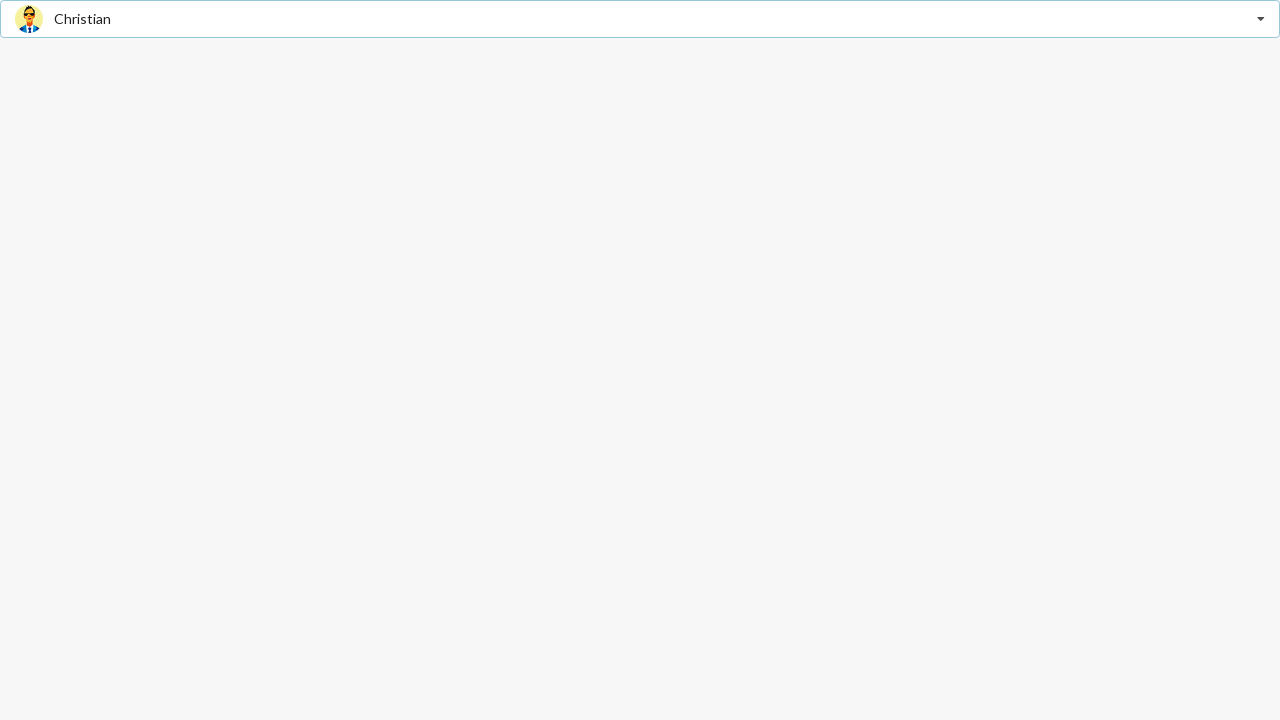